Searches for a GitHub repository, navigates to its issues tab, and verifies that a specific issue exists

Starting URL: https://github.com

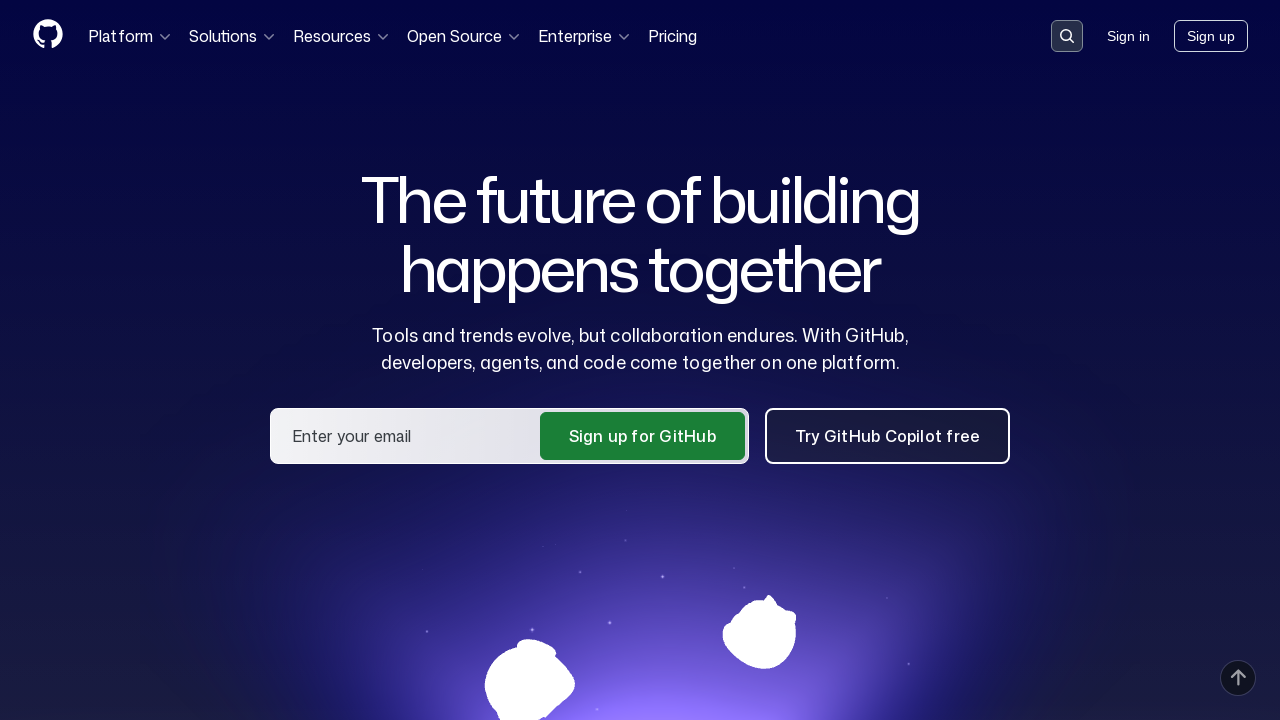

Clicked search button in header at (1067, 36) on .header-search-button
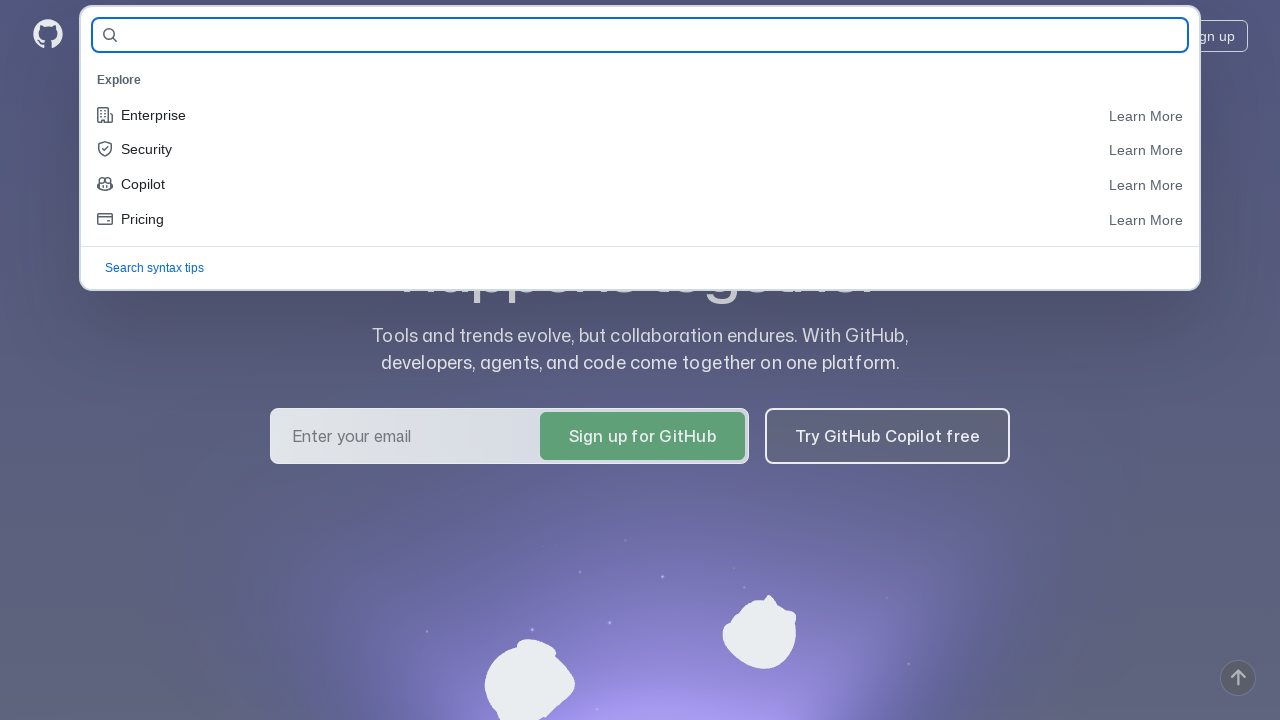

Filled search field with 'ssboyko/qa_guru_ssboiko' on #query-builder-test
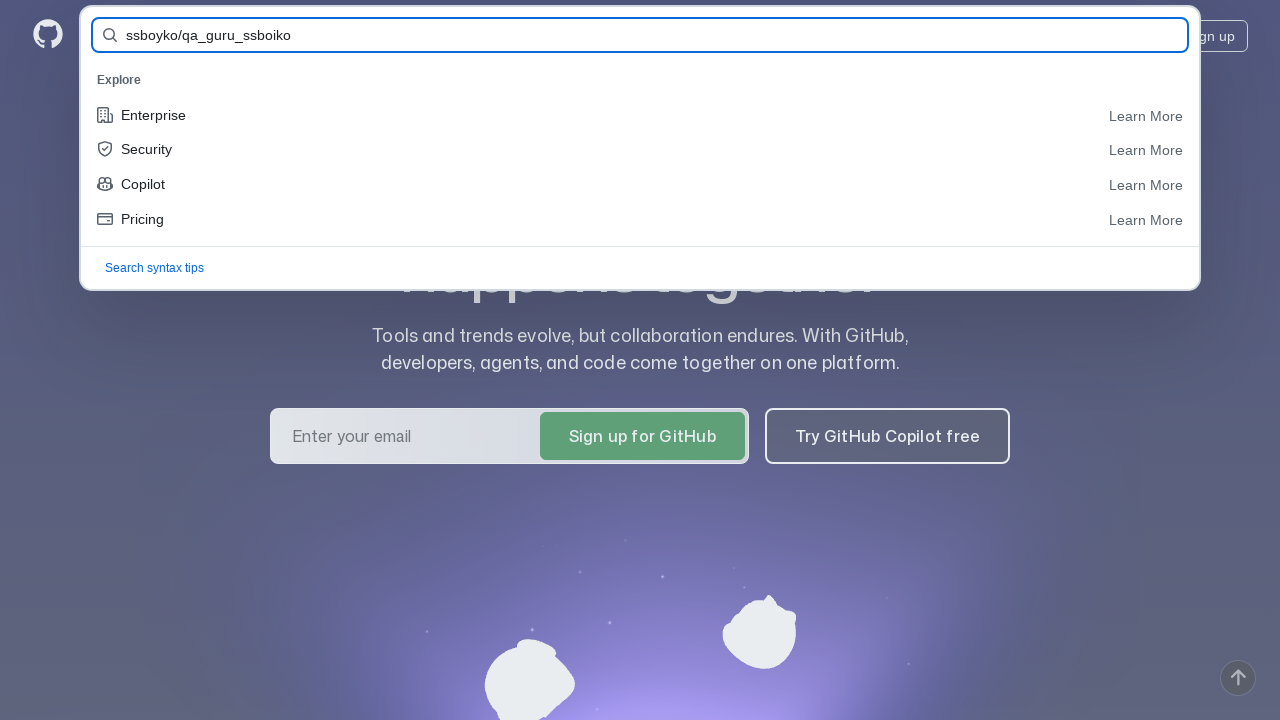

Pressed Enter to search for repository on #query-builder-test
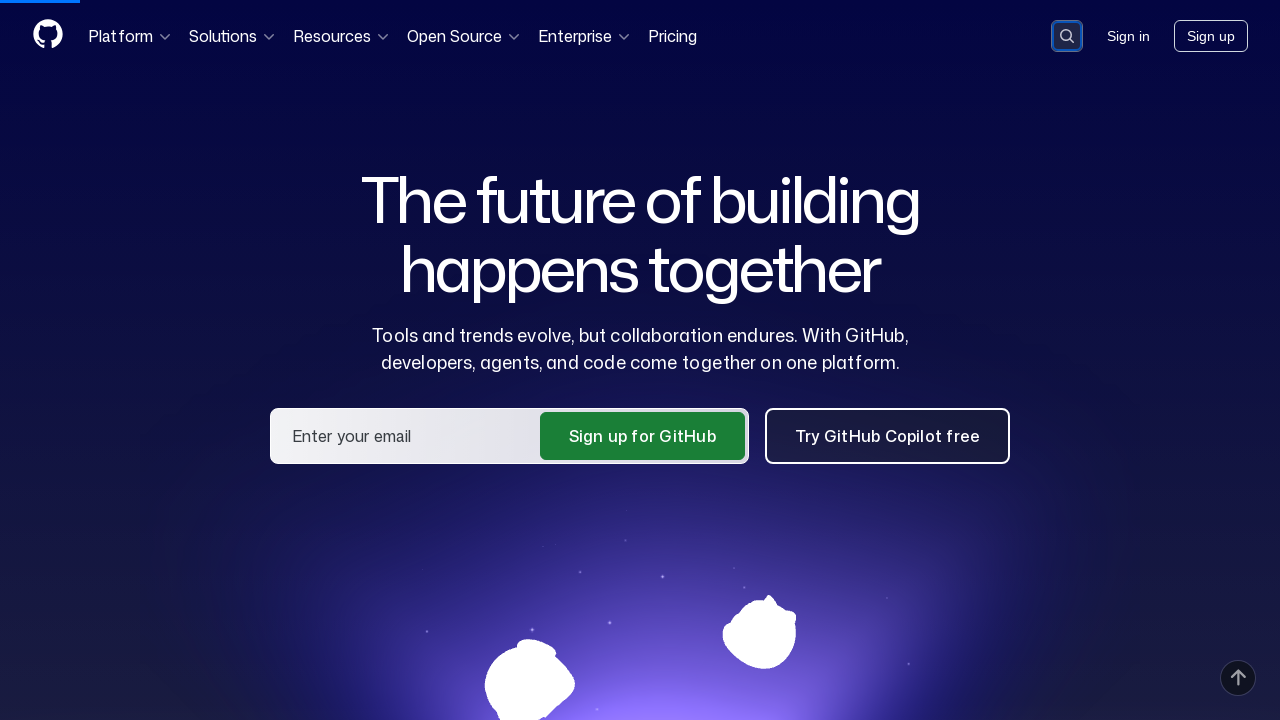

Clicked on repository link in search results at (470, 161) on a:has-text('ssboyko/qa_guru_ssboiko')
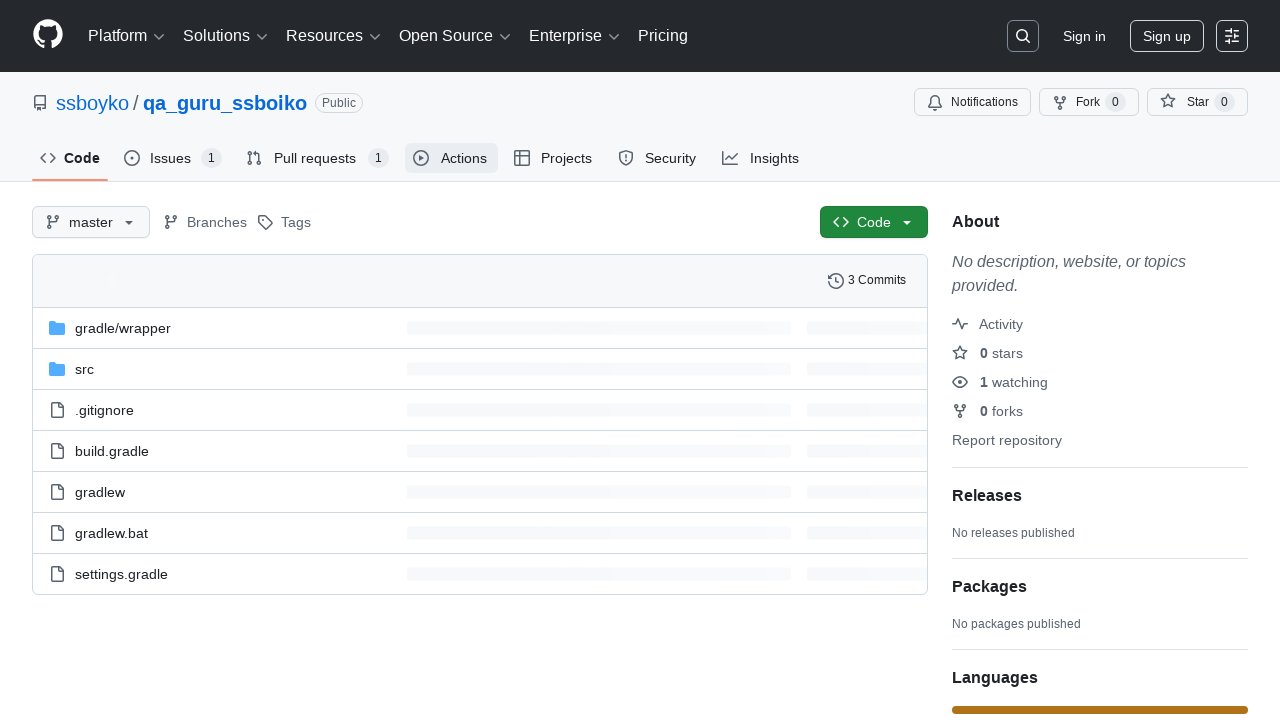

Clicked on Issues tab at (173, 158) on #issues-tab
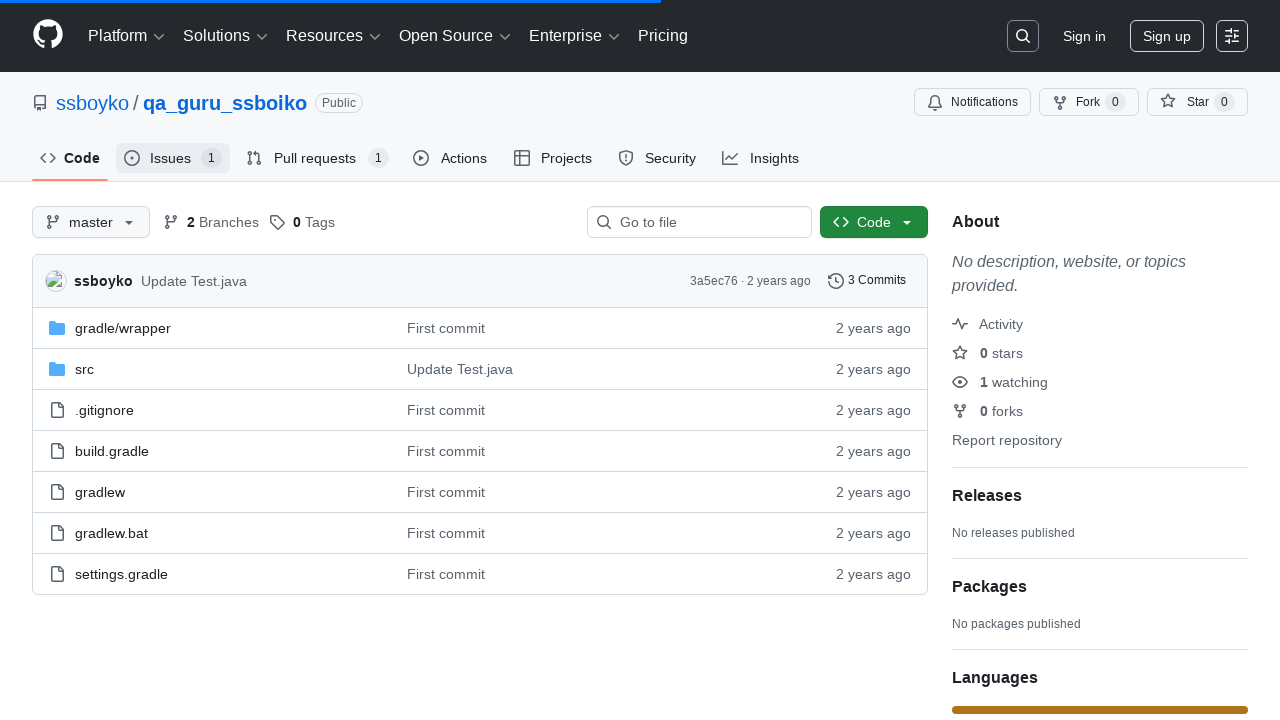

Verified issue #2 exists in repository
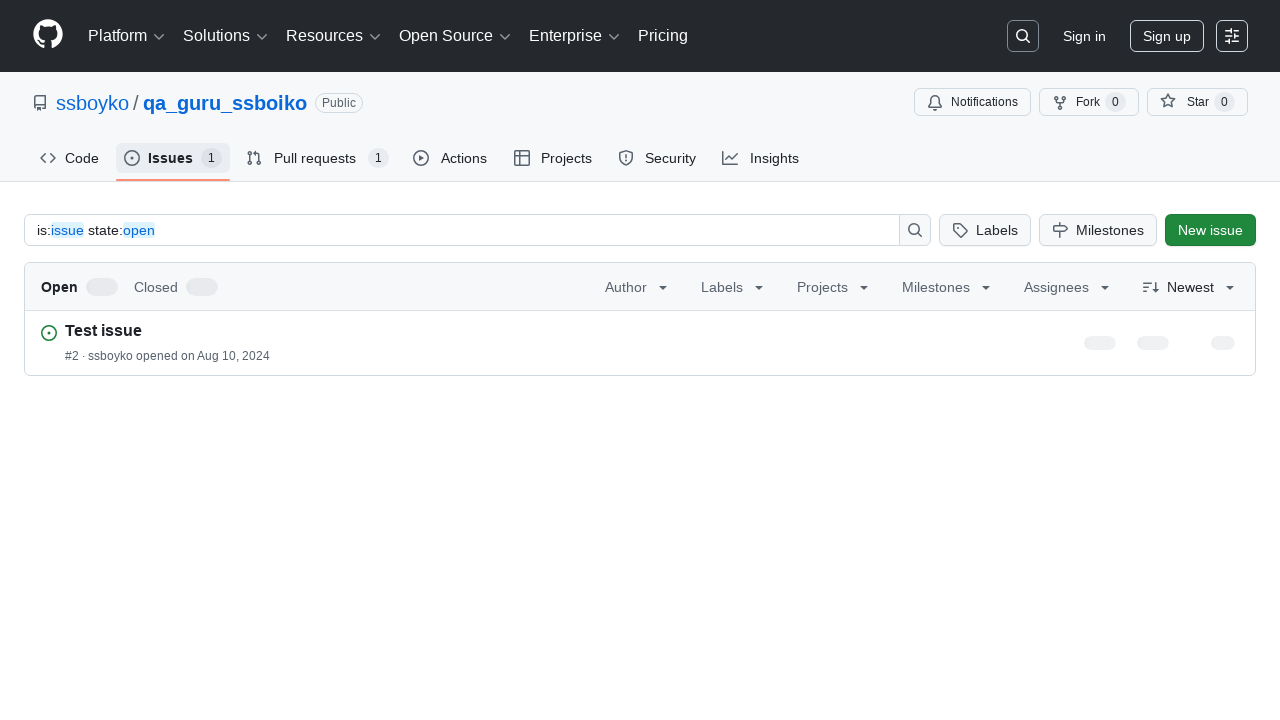

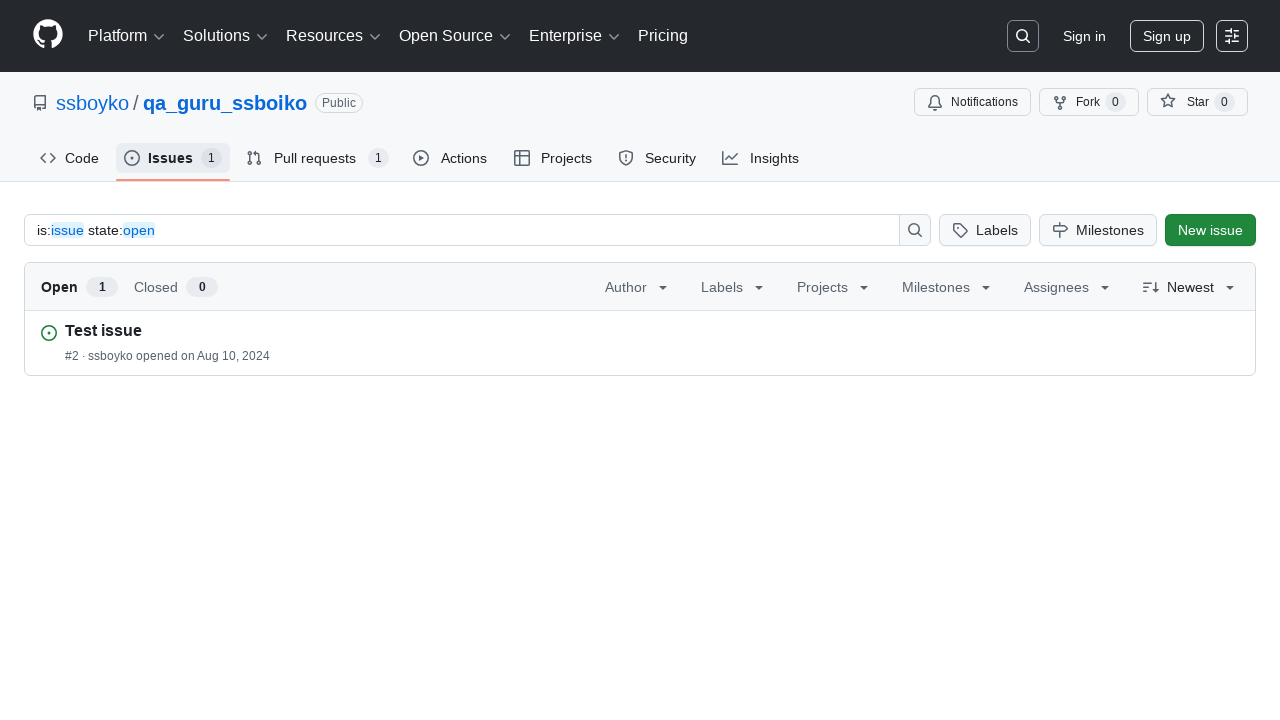